Tests login form validation by submitting username with empty password and verifying the error message

Starting URL: https://www.saucedemo.com/

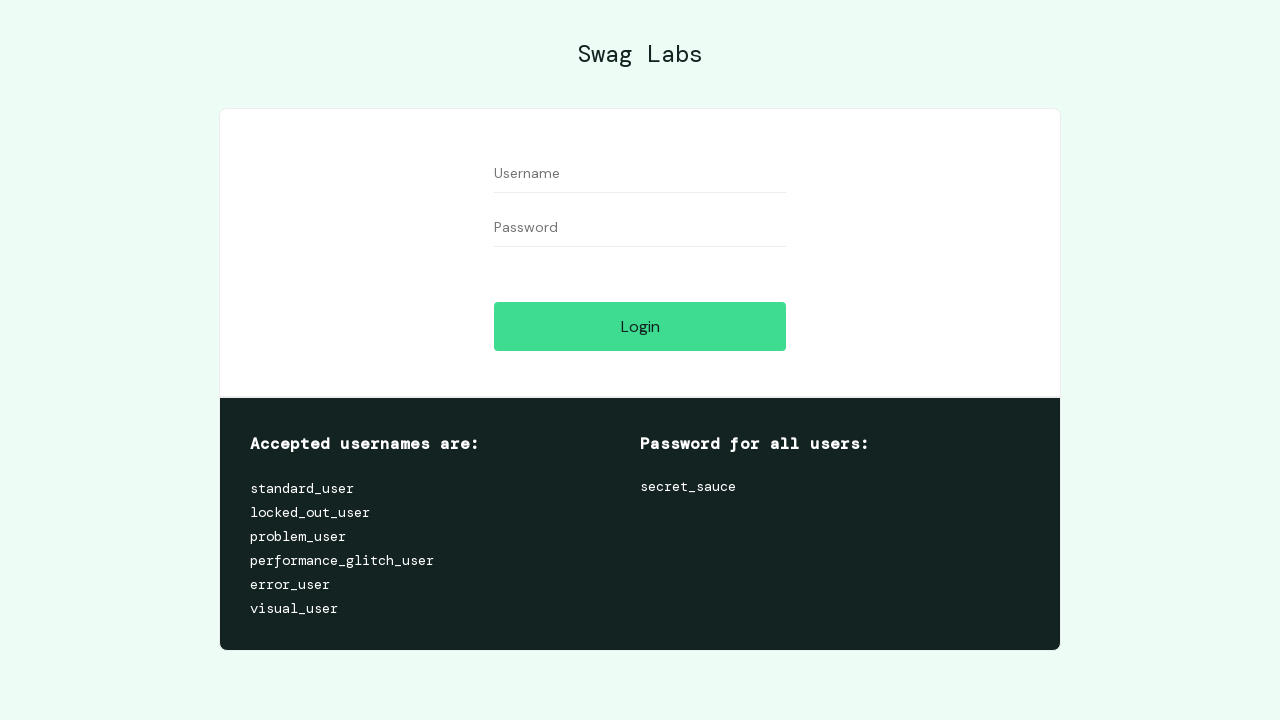

Filled username field with 'locked_out_user' on #user-name
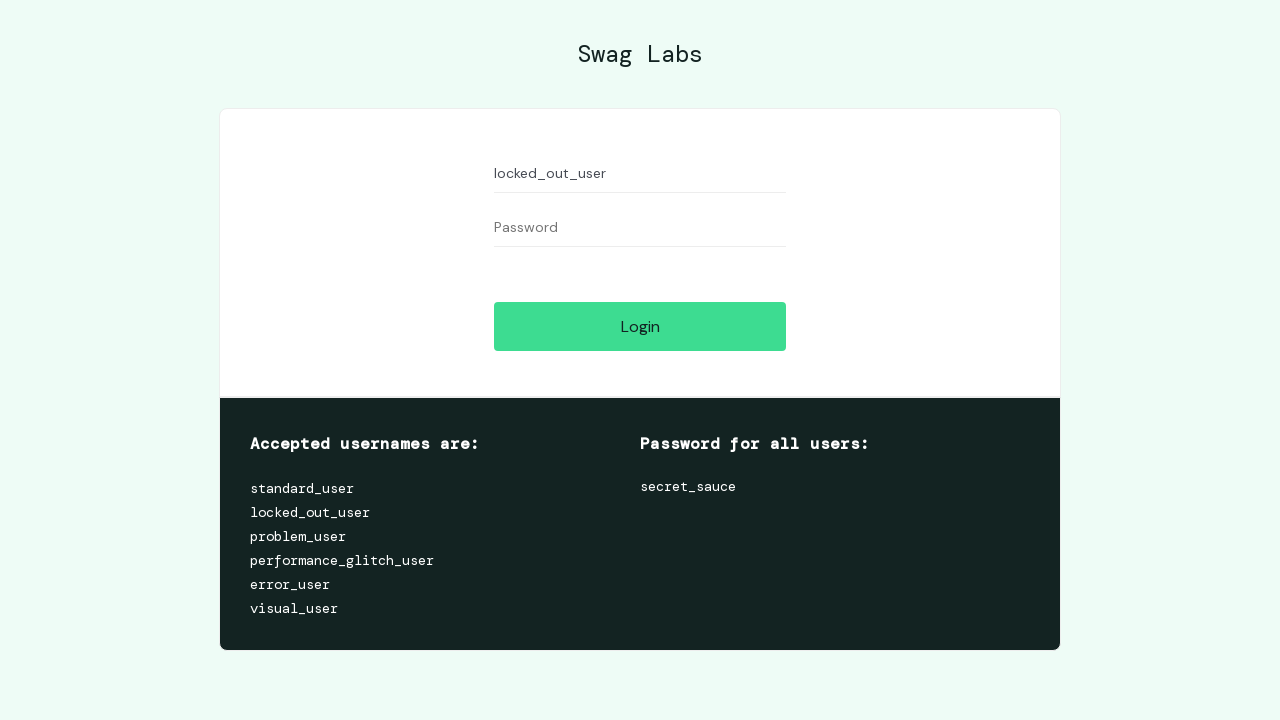

Clicked login button at (640, 326) on #login-button
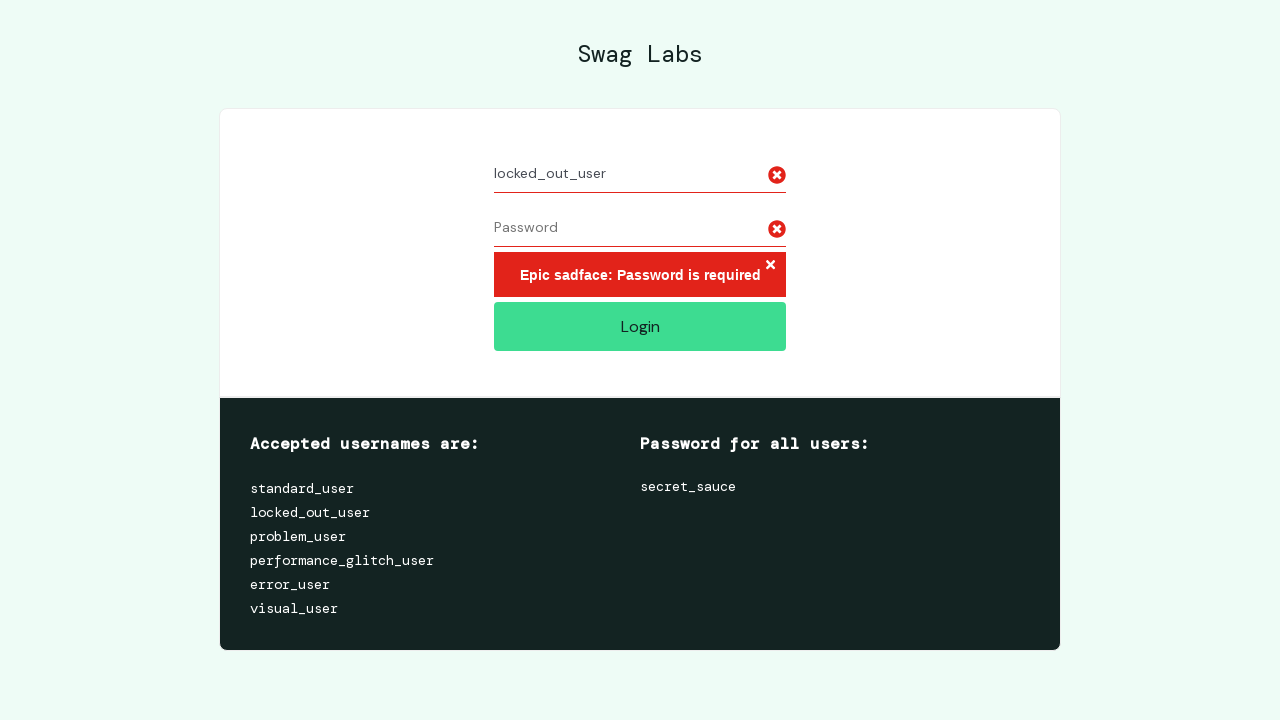

Error message appeared for empty password validation
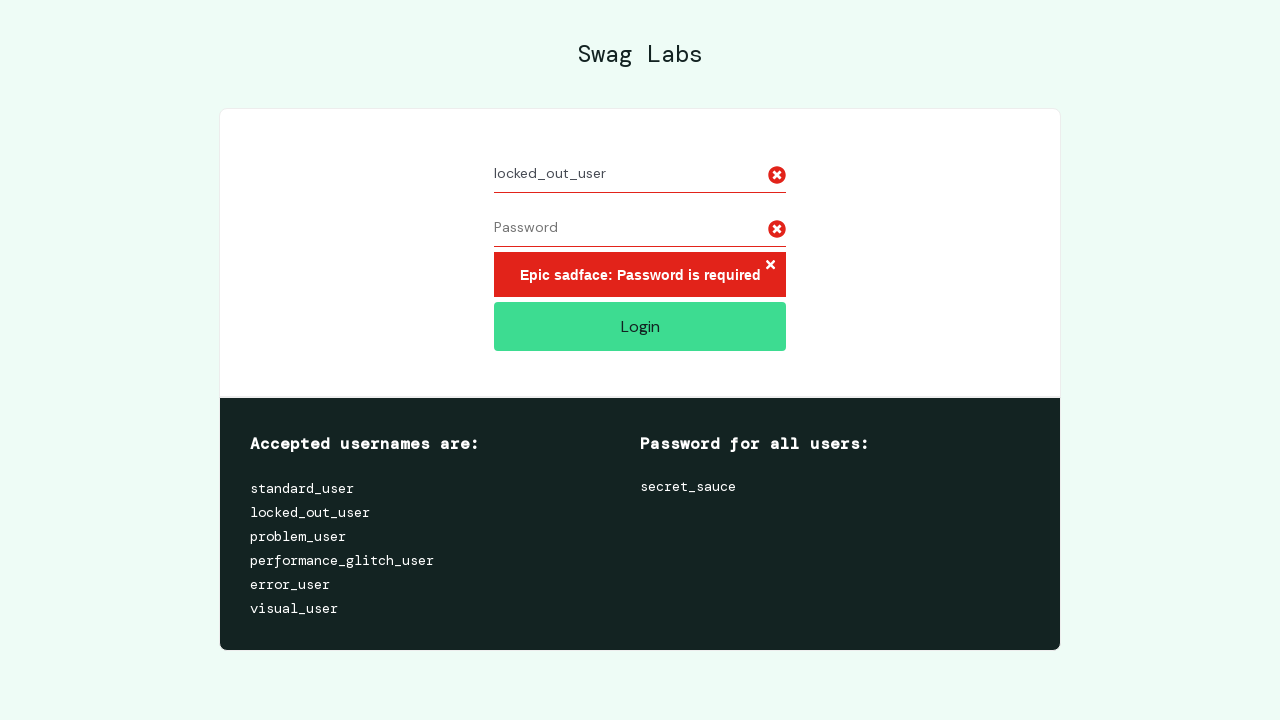

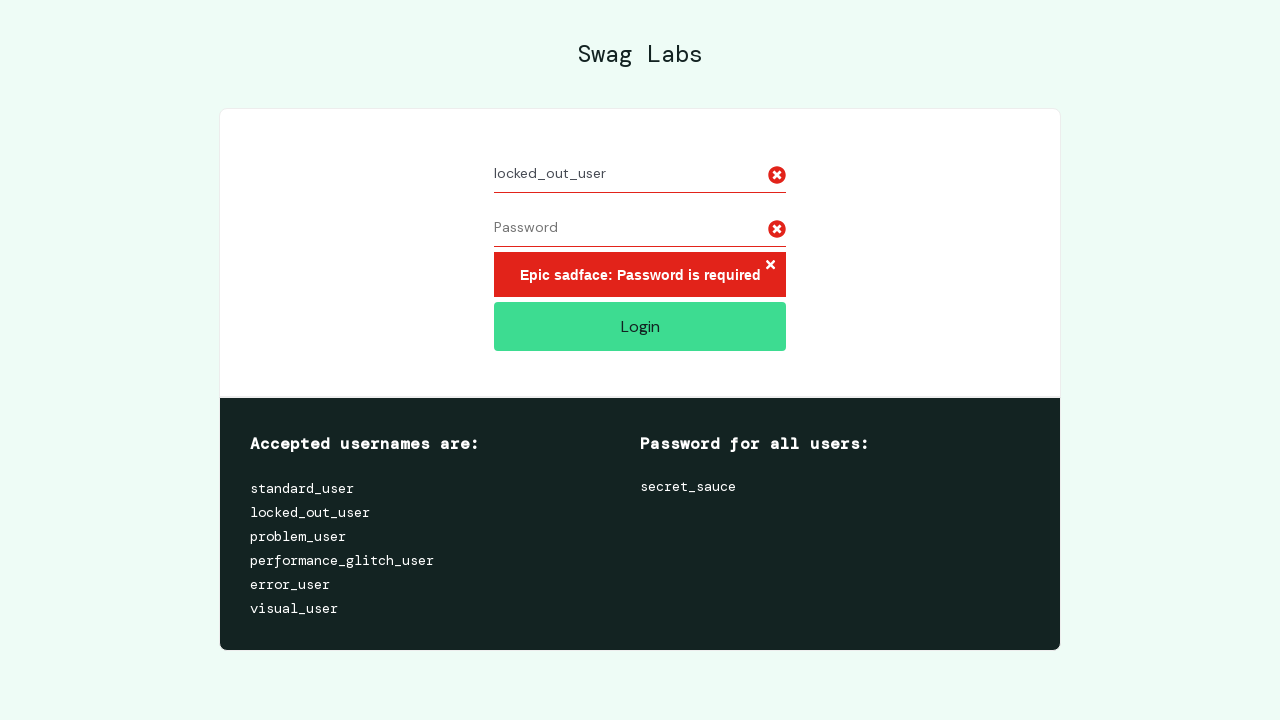